Navigates to a login page and hovers over the registration link to test hover interaction functionality

Starting URL: https://nikita-filonov.github.io/qa-automation-engineer-ui-course/#/auth/login

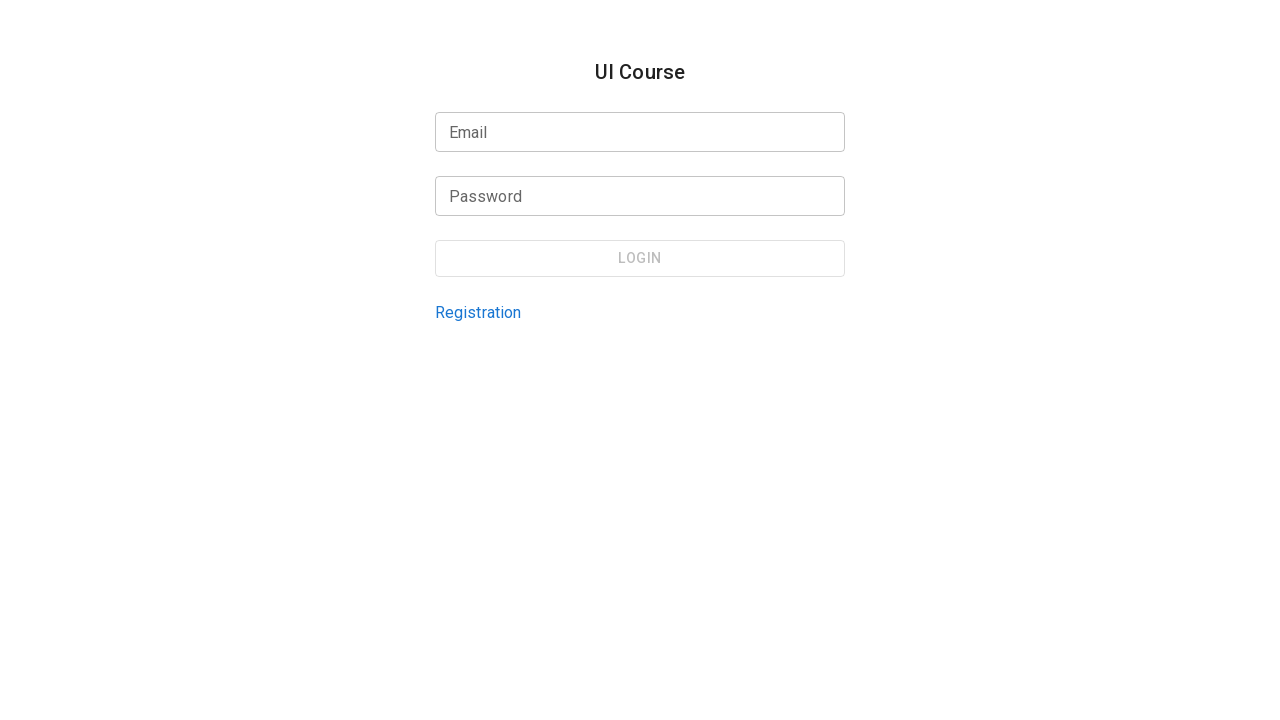

Navigated to login page
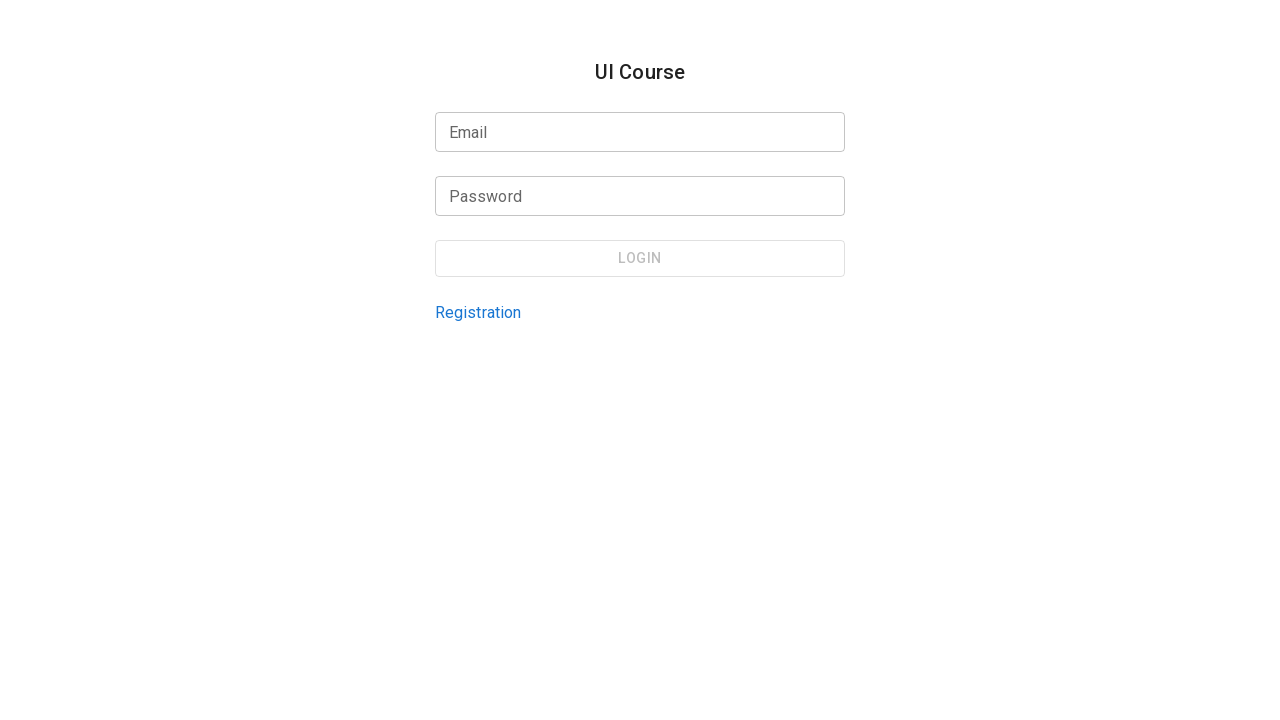

Located registration link element
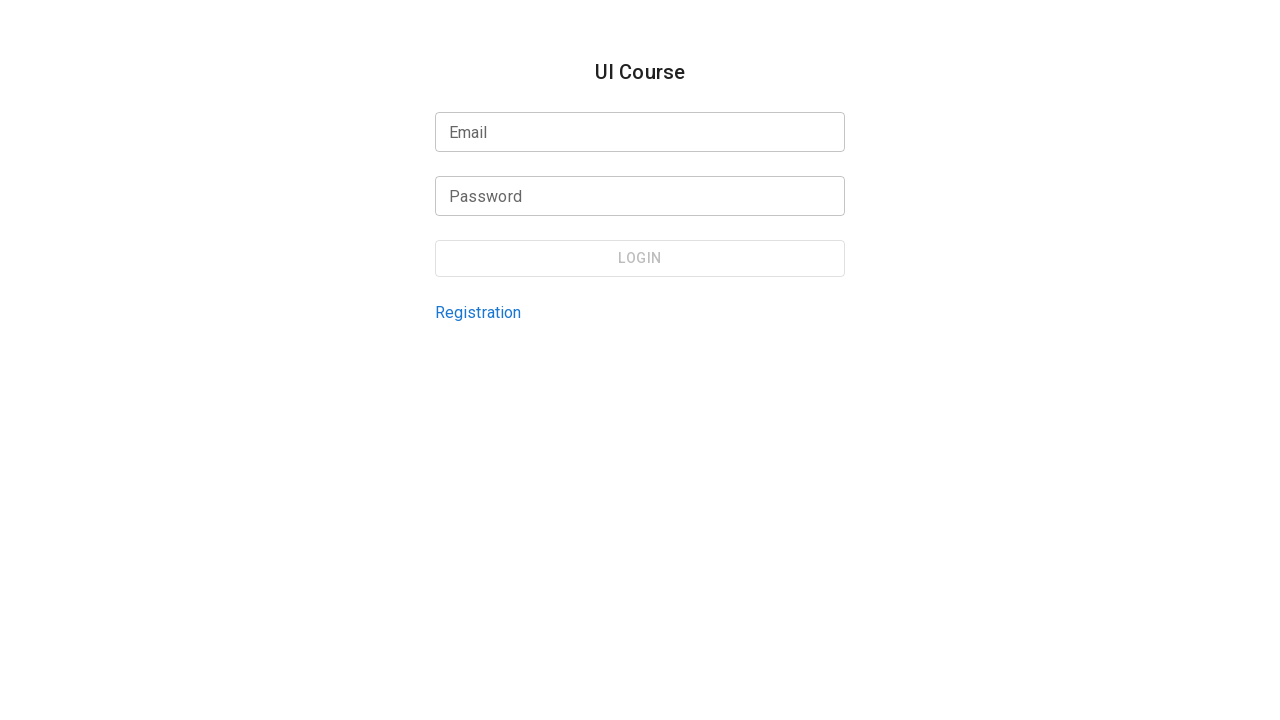

Hovered over registration link to trigger hover interaction at (478, 312) on internal:testid=[data-testid="login-page-registration-link"s]
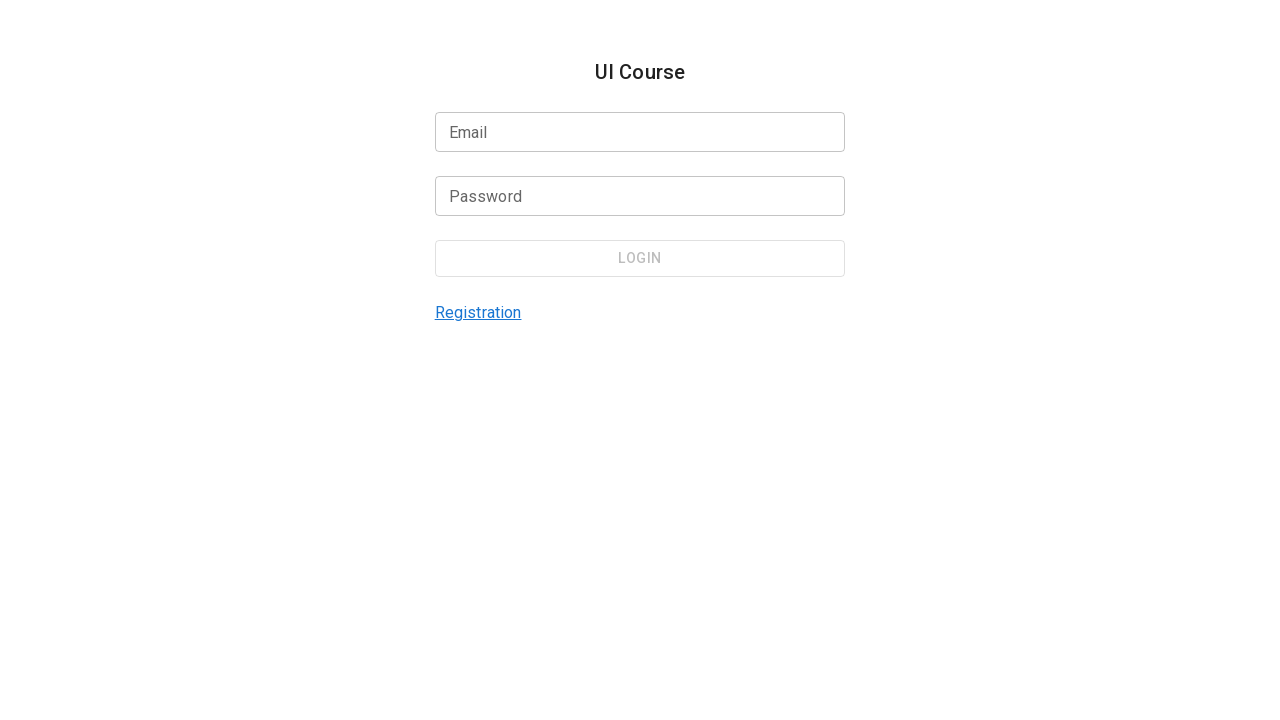

Waited 2 seconds to observe hover effect
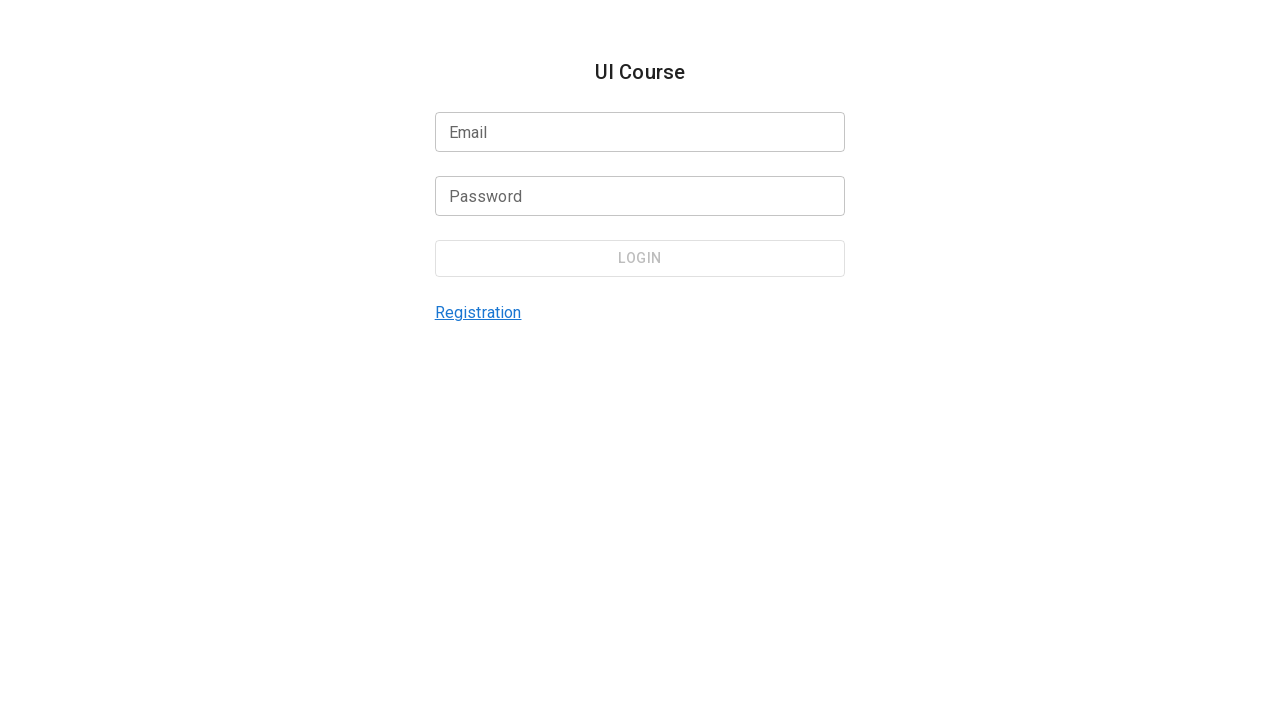

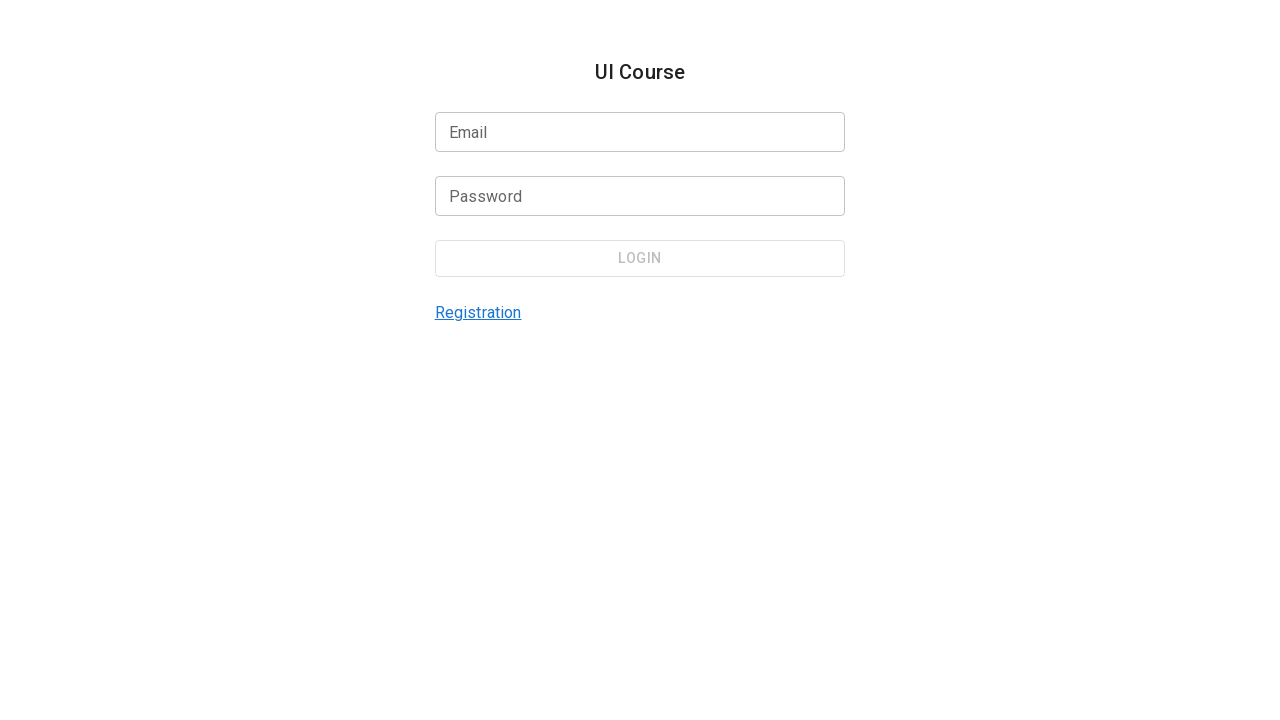